Navigates to a Ukrainian financial website and verifies that currency exchange rate information is displayed on the page.

Starting URL: http://minfin.com.ua/

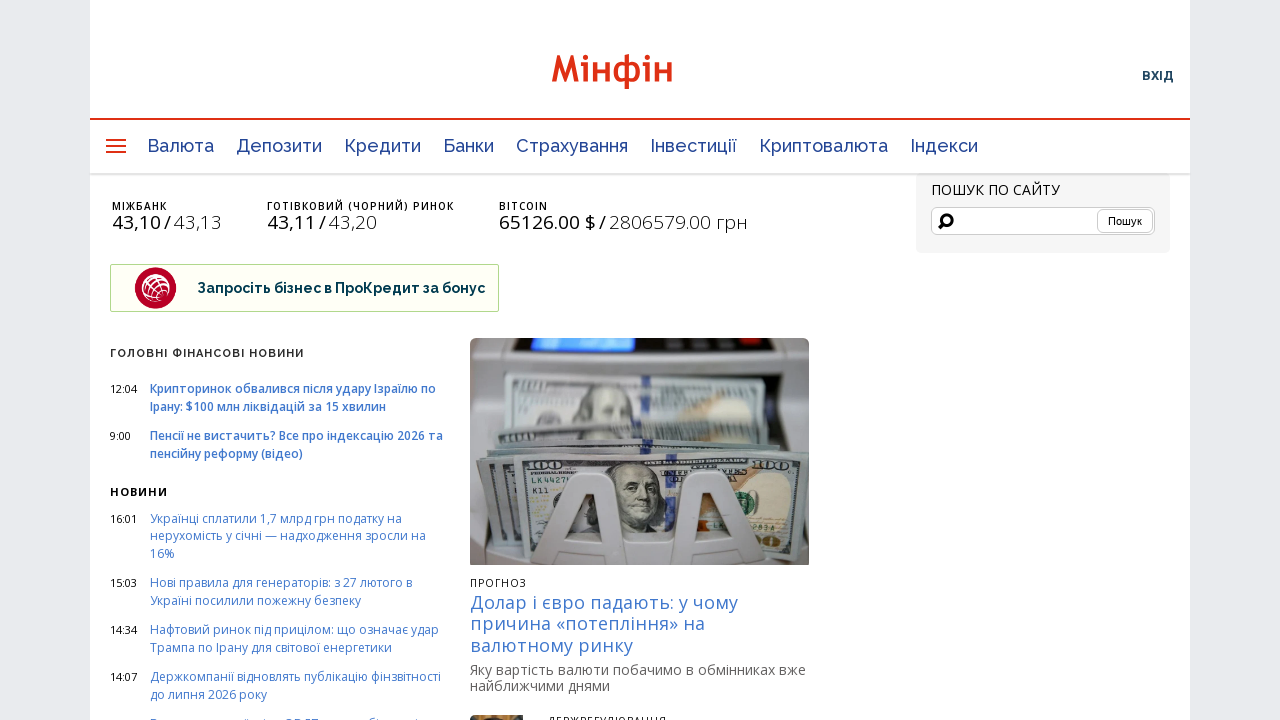

Navigated to Ukrainian financial website http://minfin.com.ua/
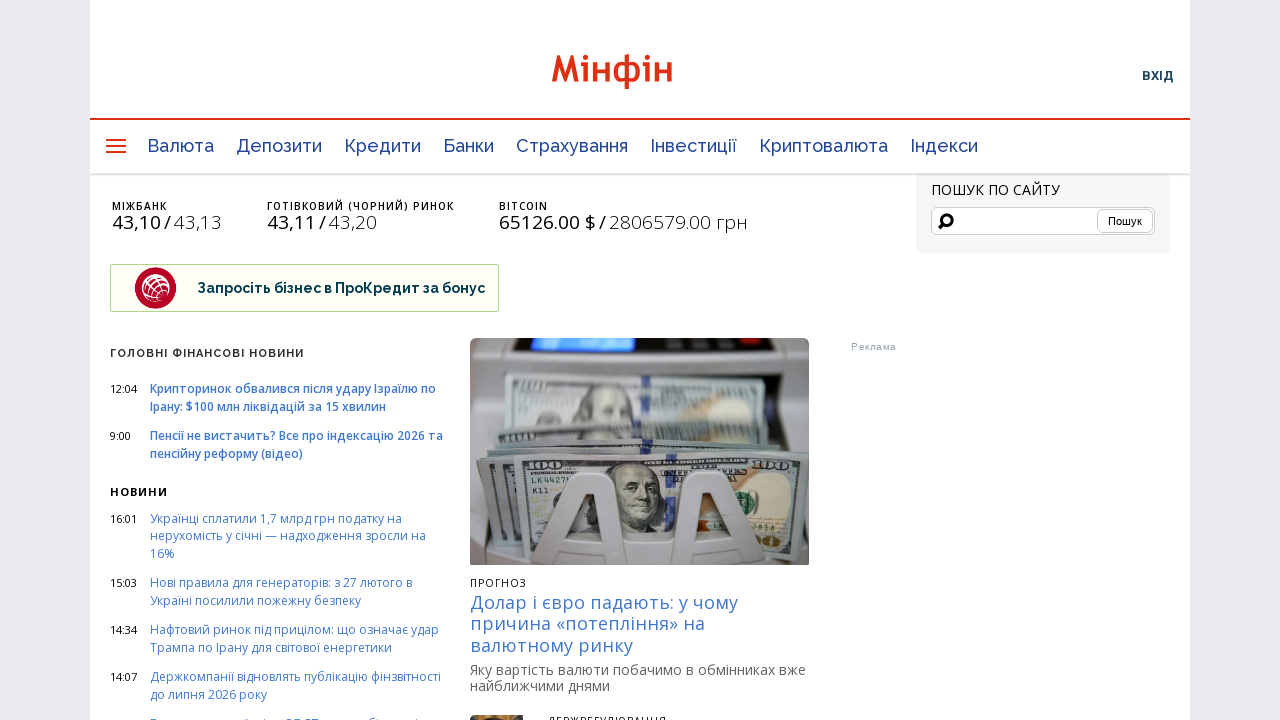

Currency exchange rate element loaded on the page
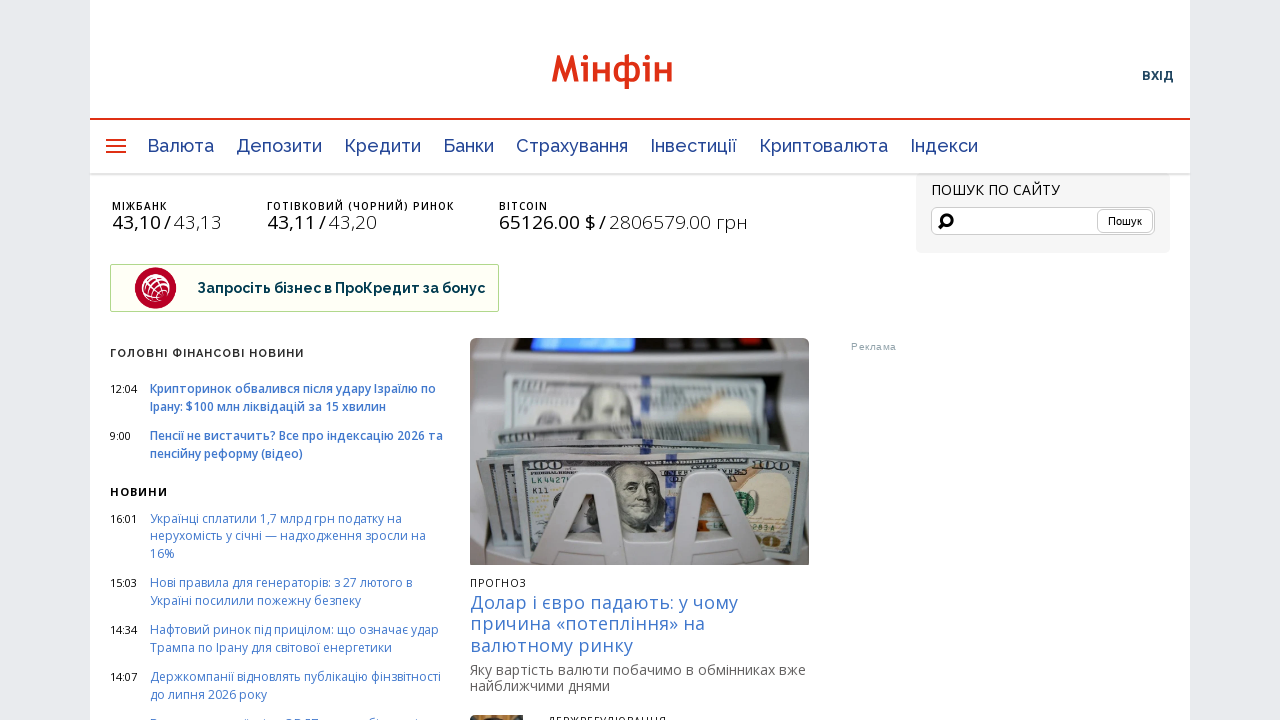

Verified that currency exchange rate information is displayed
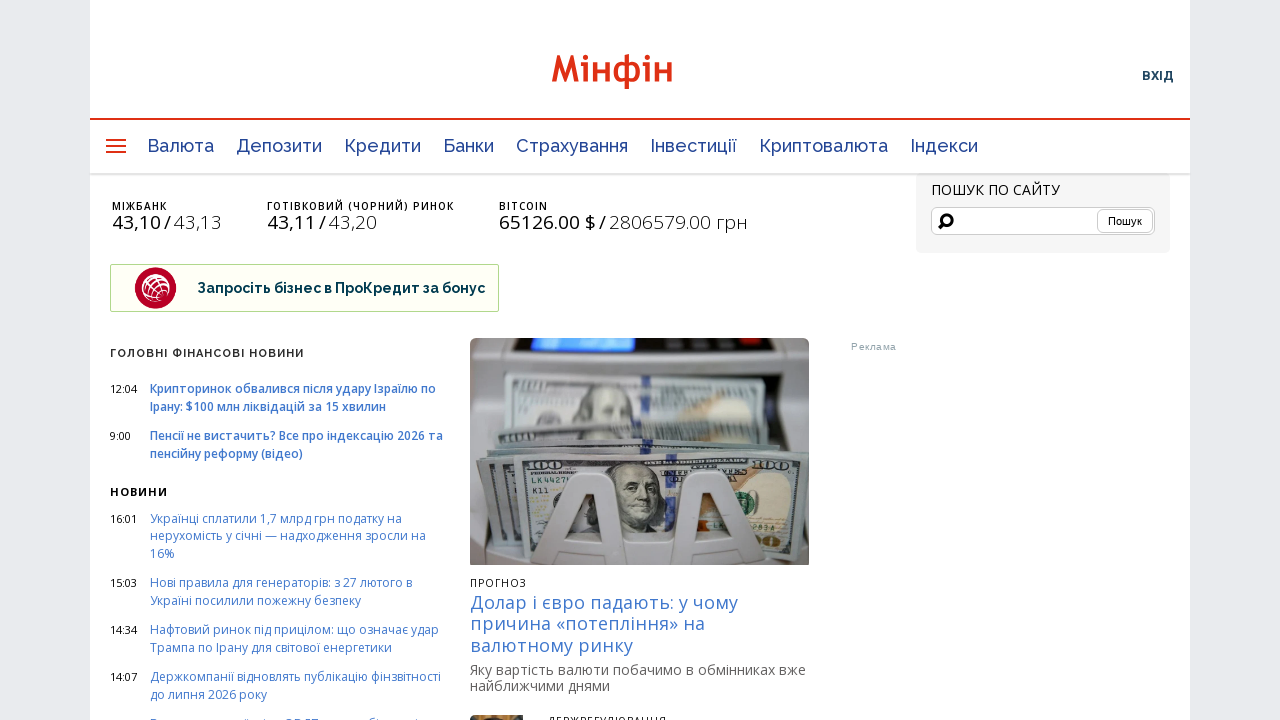

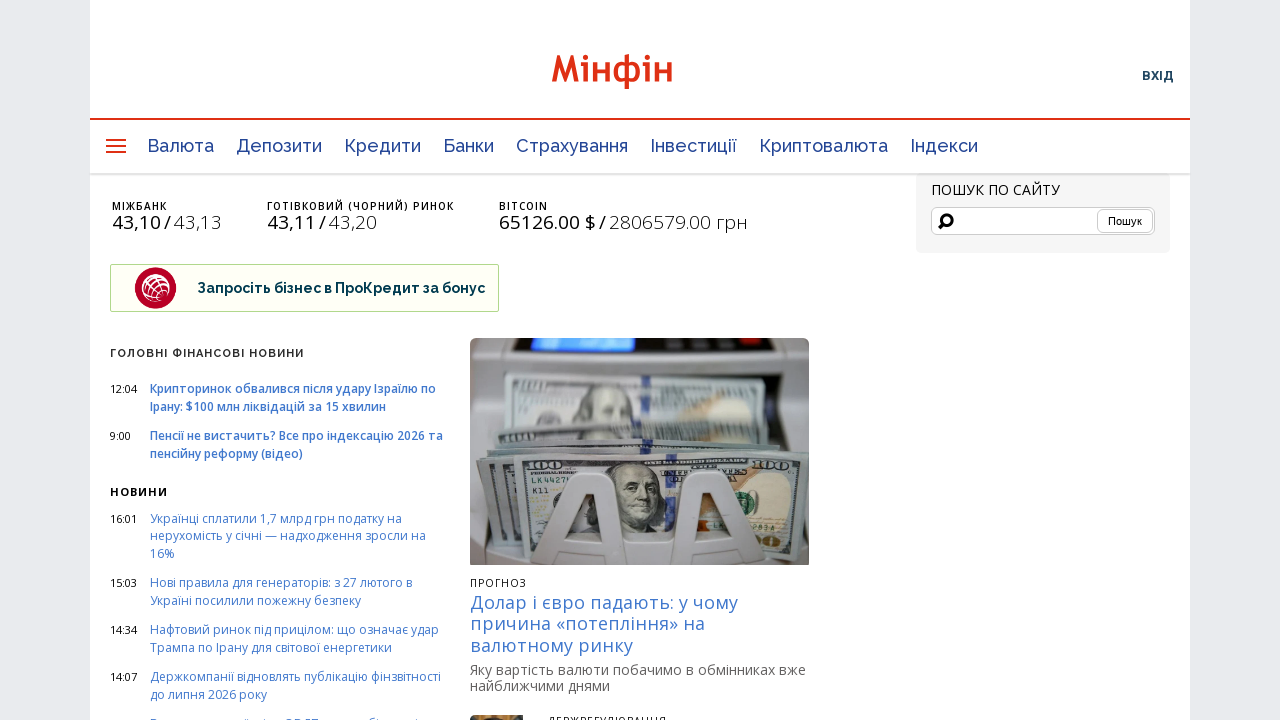